Tests form field manipulation by selecting all text with Ctrl+A and replacing it with new values in username and password fields

Starting URL: https://demo.vtiger.com/vtigercrm/

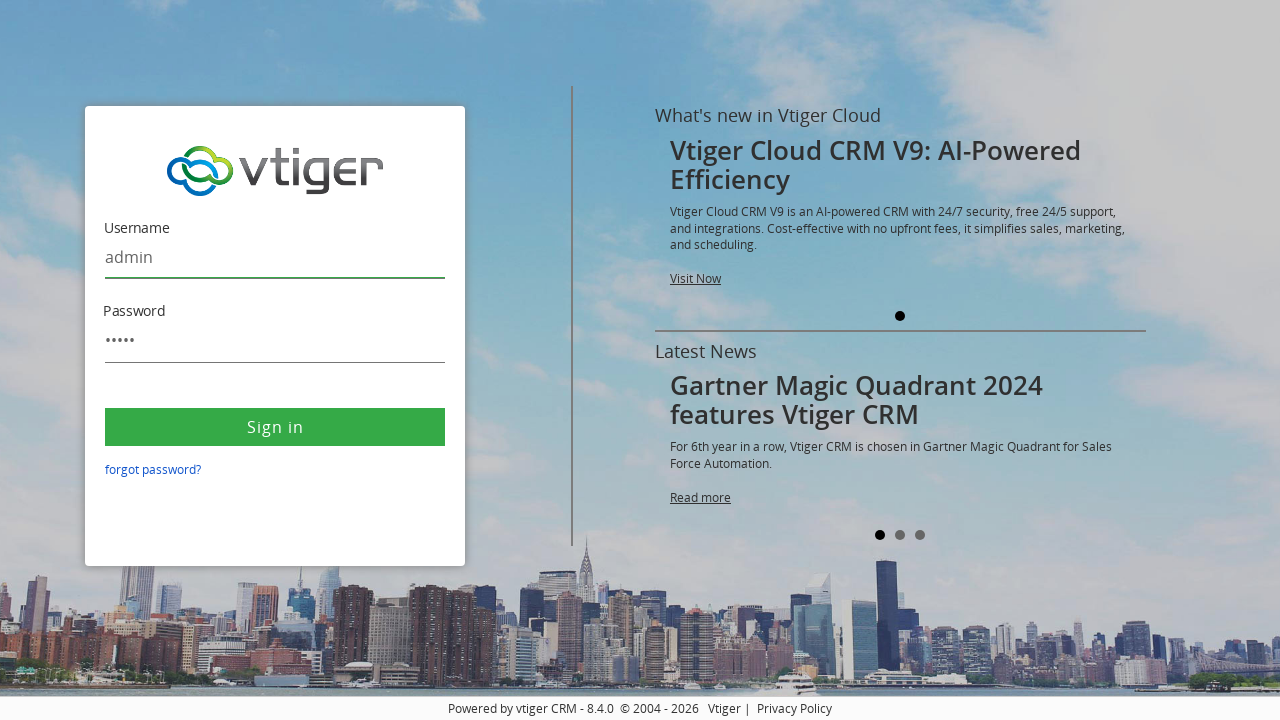

Clicked on username field at (275, 258) on #username
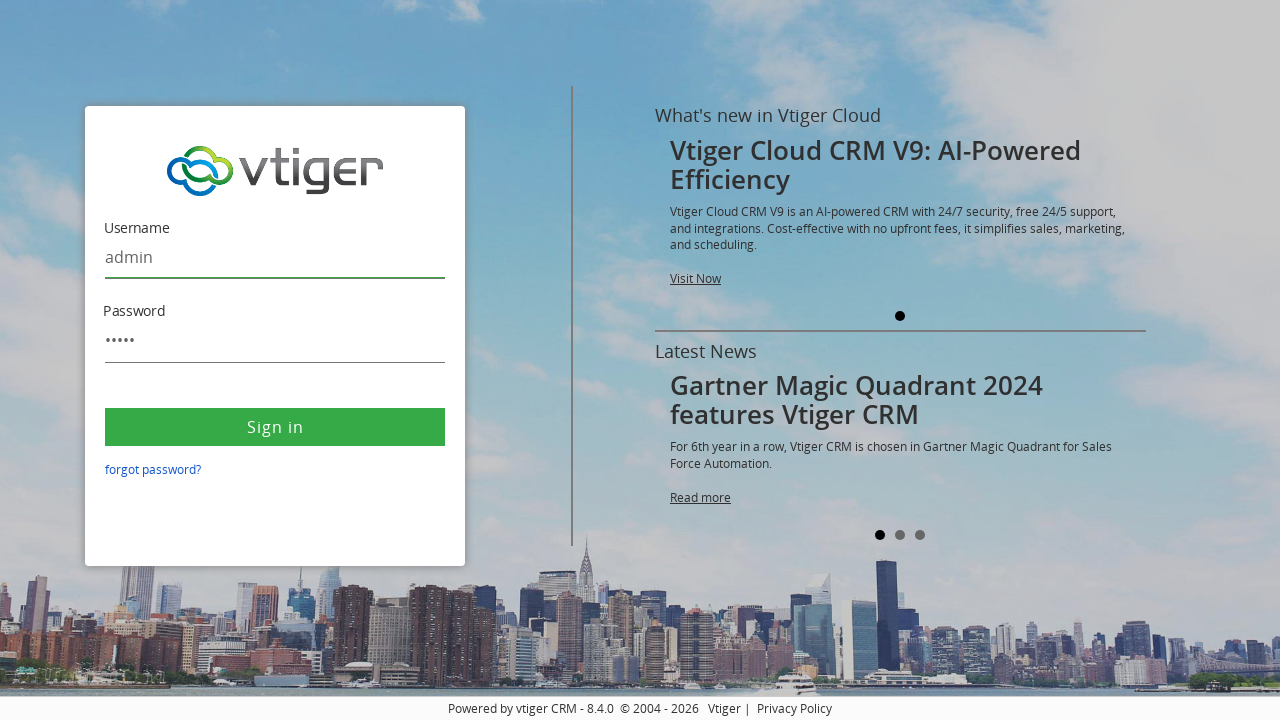

Selected all text in username field with Ctrl+A
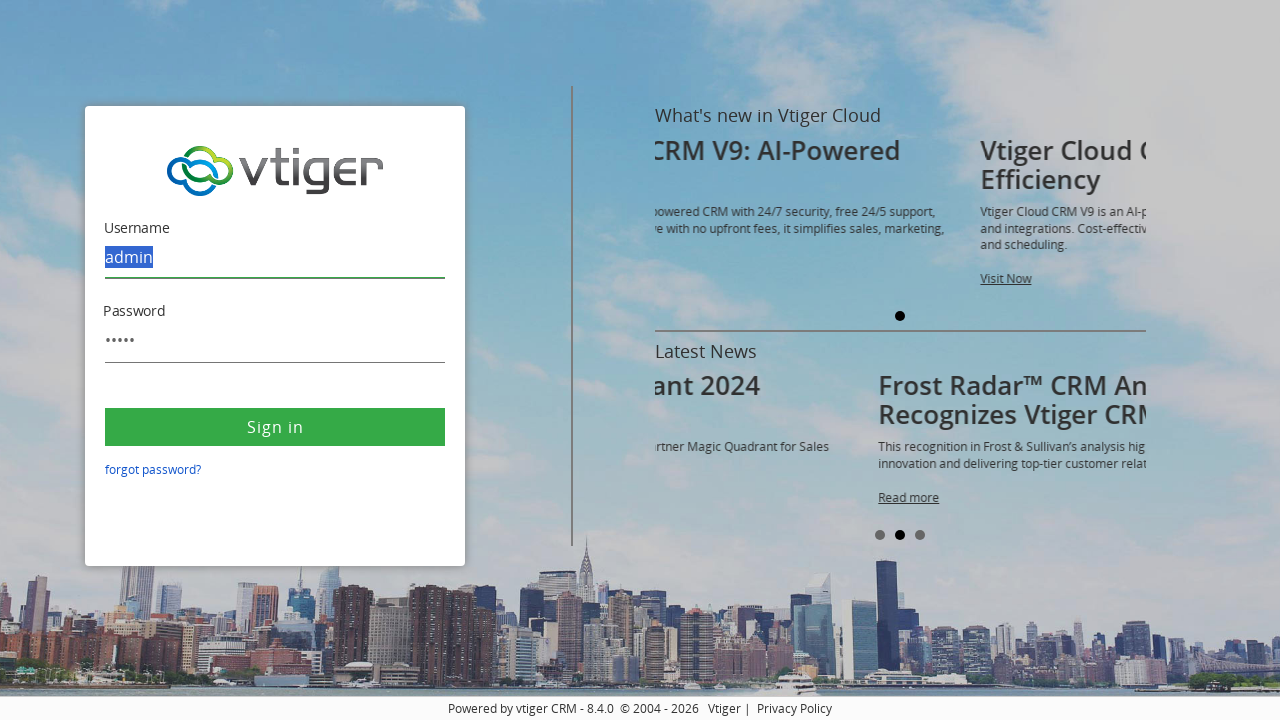

Typed 'Sunil' in username field to replace selected text
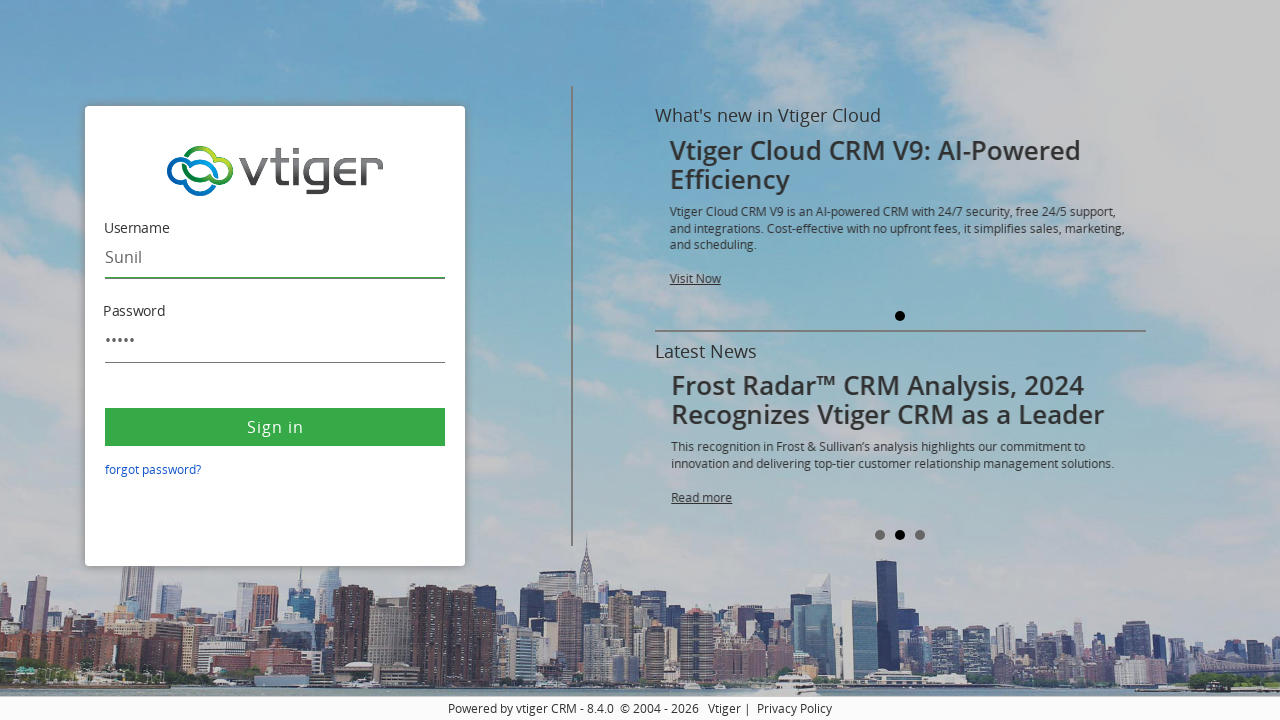

Clicked on password field at (275, 341) on #password
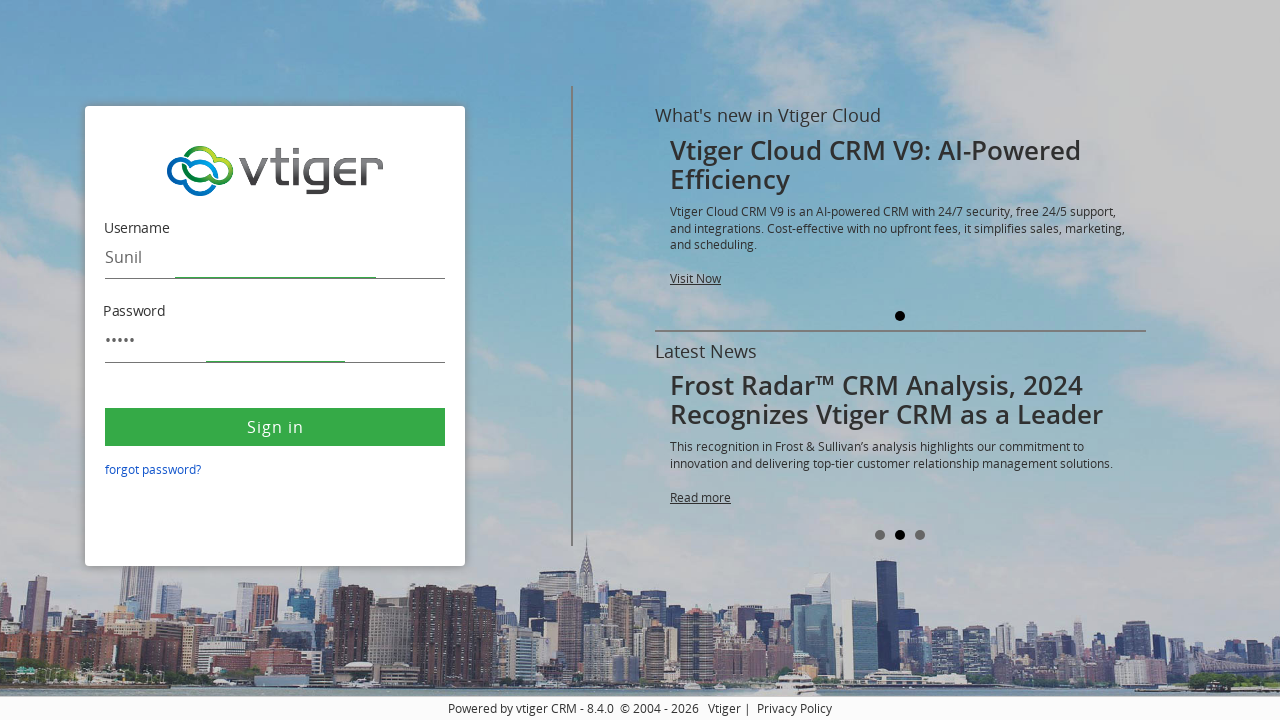

Selected all text in password field with Ctrl+A
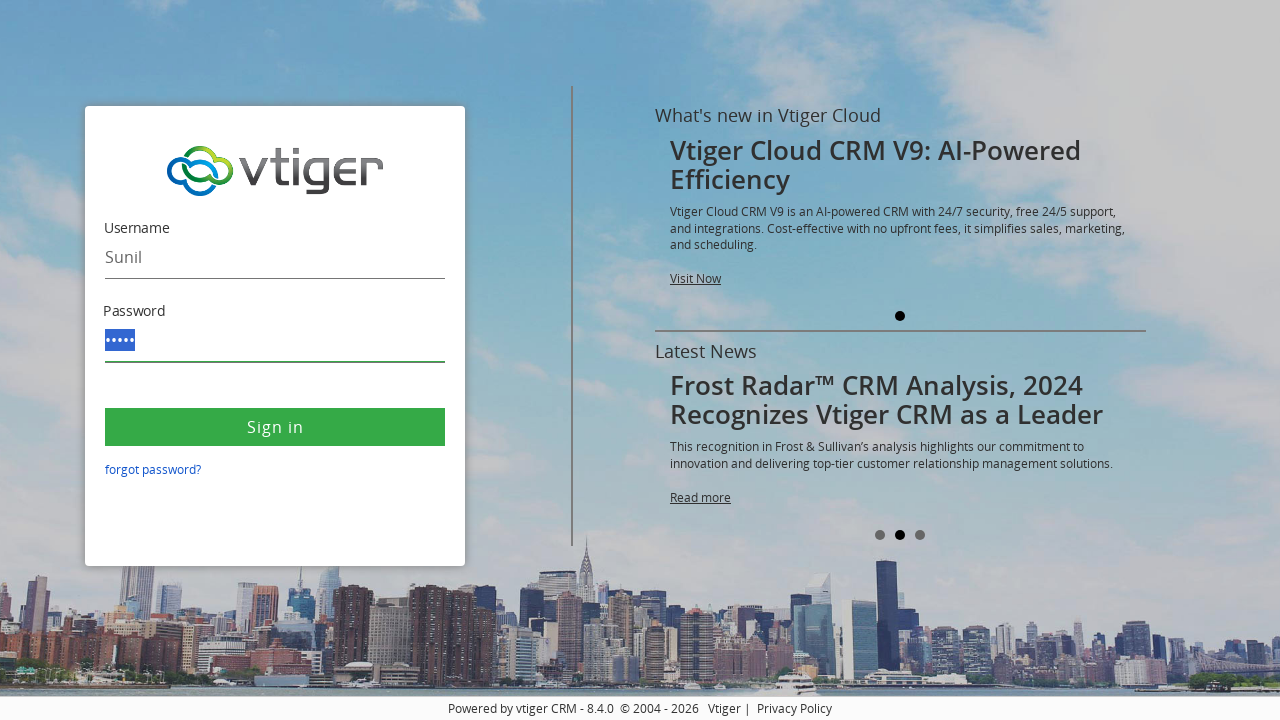

Typed 'Sunil' in password field to replace selected text
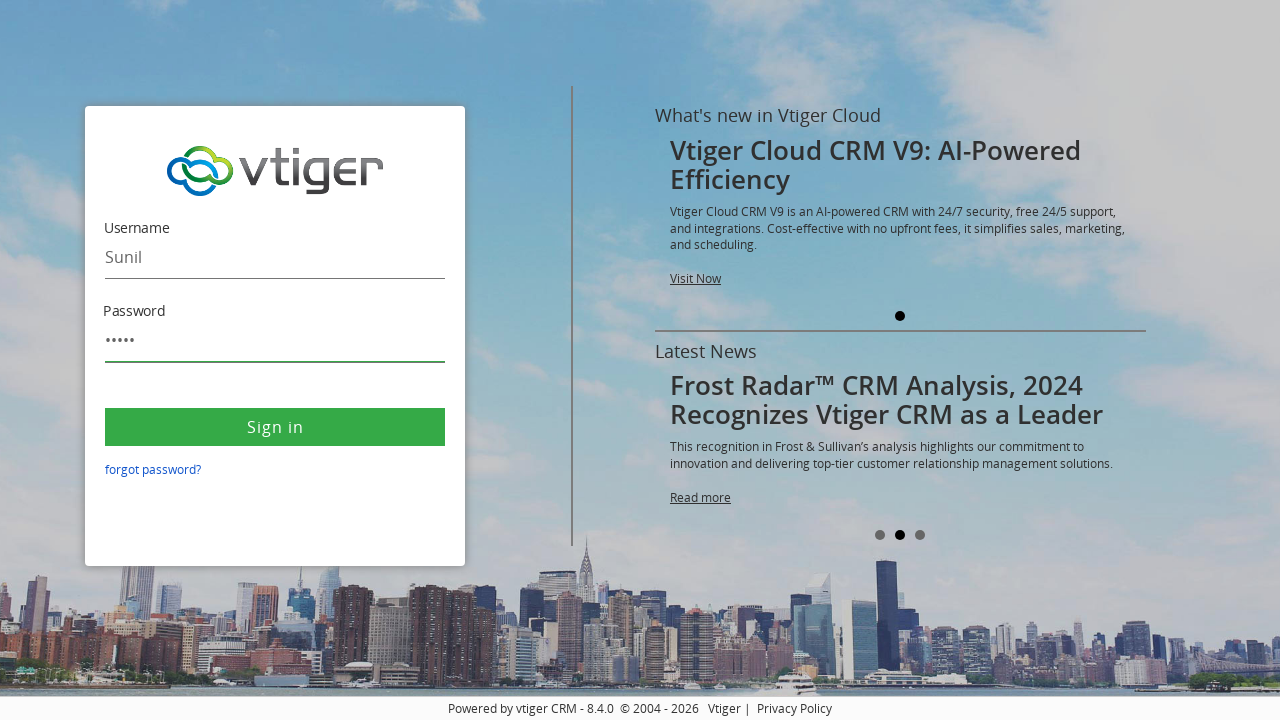

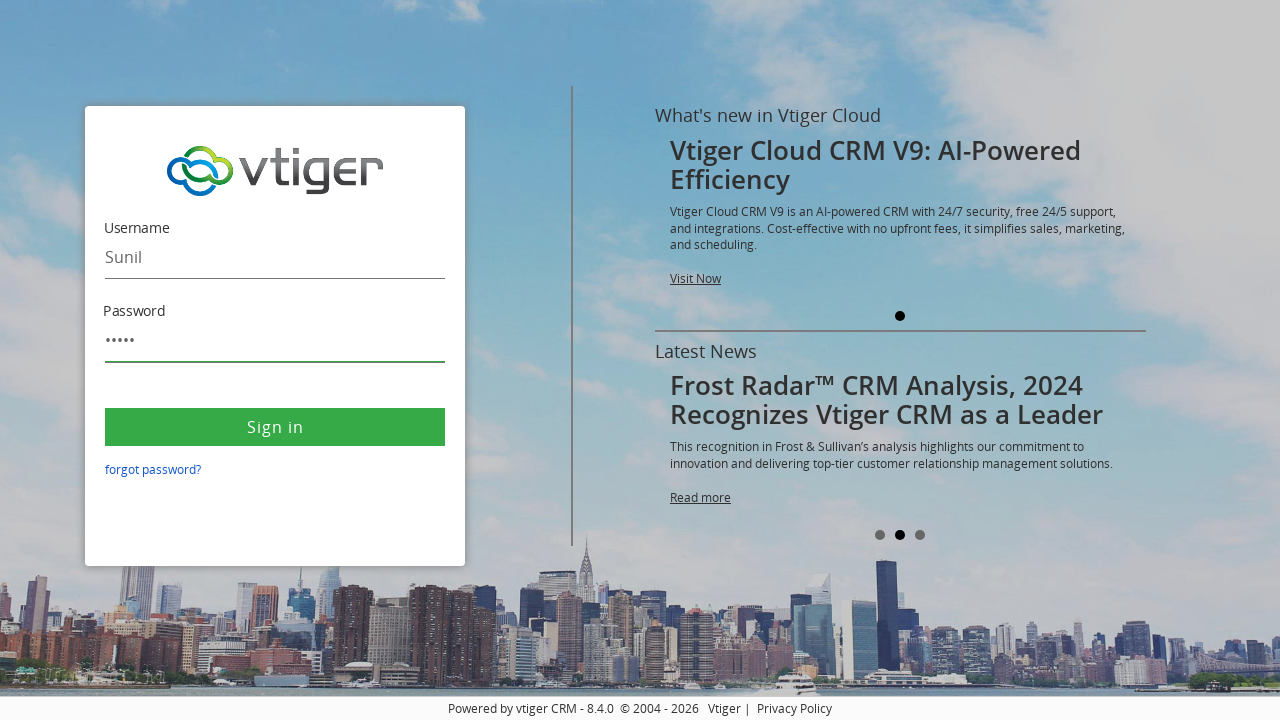